Navigates to the Heroku homepage. This is a minimal test that only opens the website without any further interactions.

Starting URL: https://www.heroku.com/

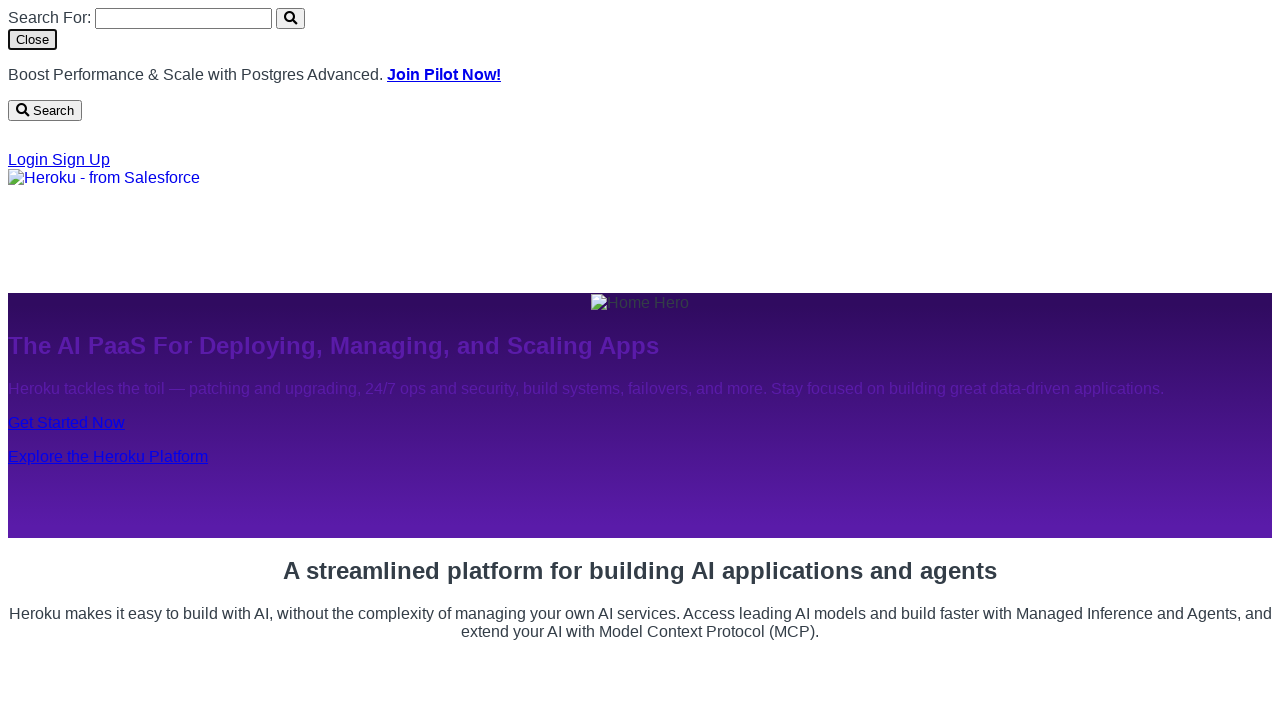

Navigated to Heroku homepage
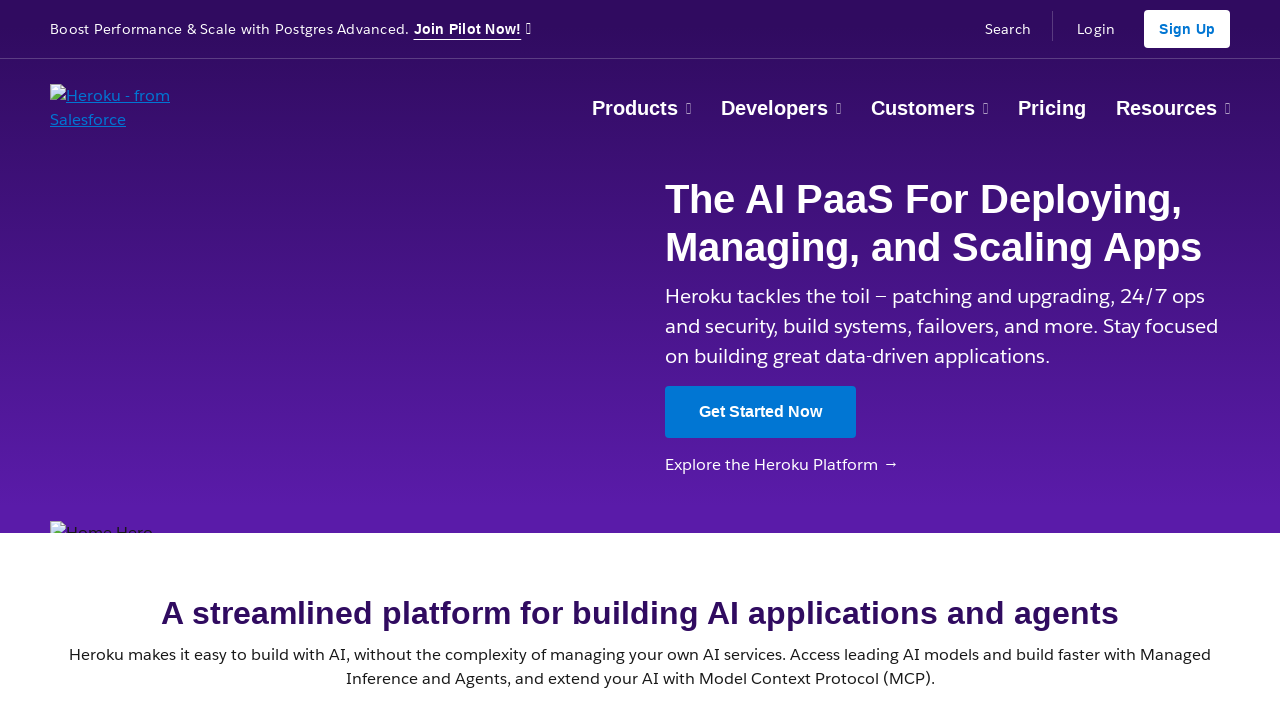

Page fully loaded (DOM content loaded)
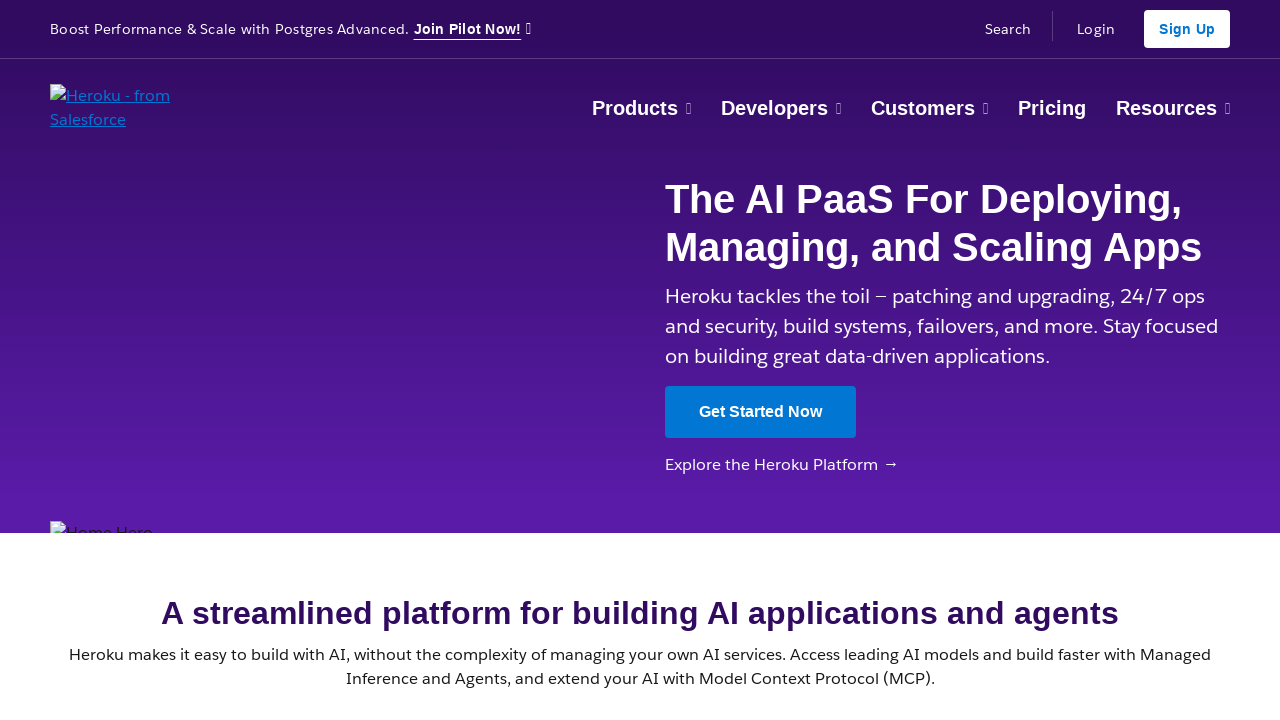

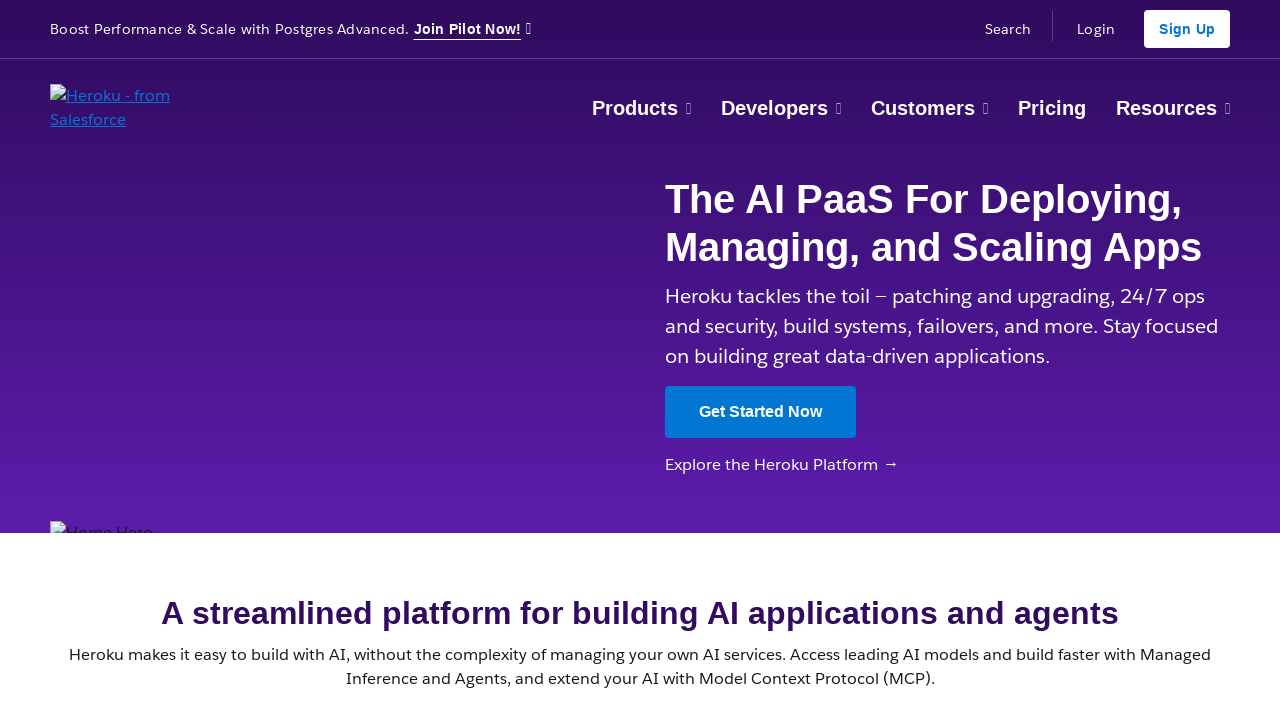